Simply navigates to the Itaú bank homepage and immediately closes - basic page load test

Starting URL: https://www.itau.com.br/

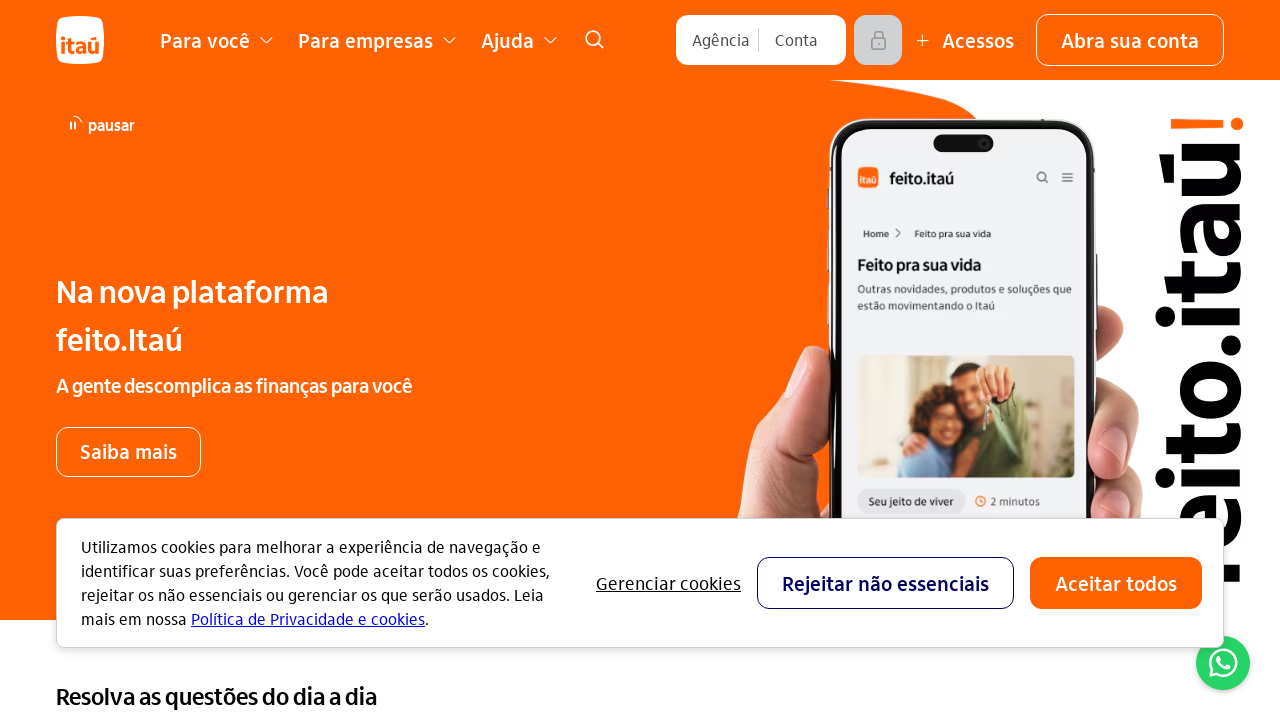

Waited for Itaú bank homepage to load (DOM content loaded)
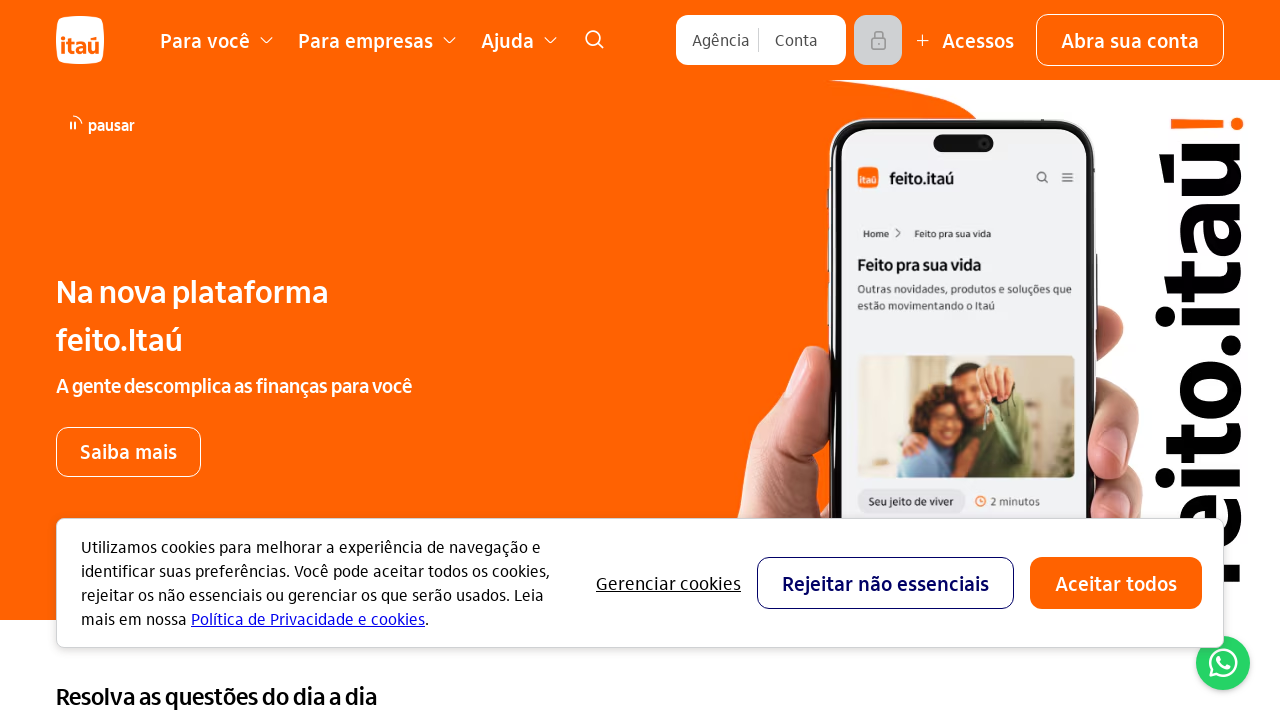

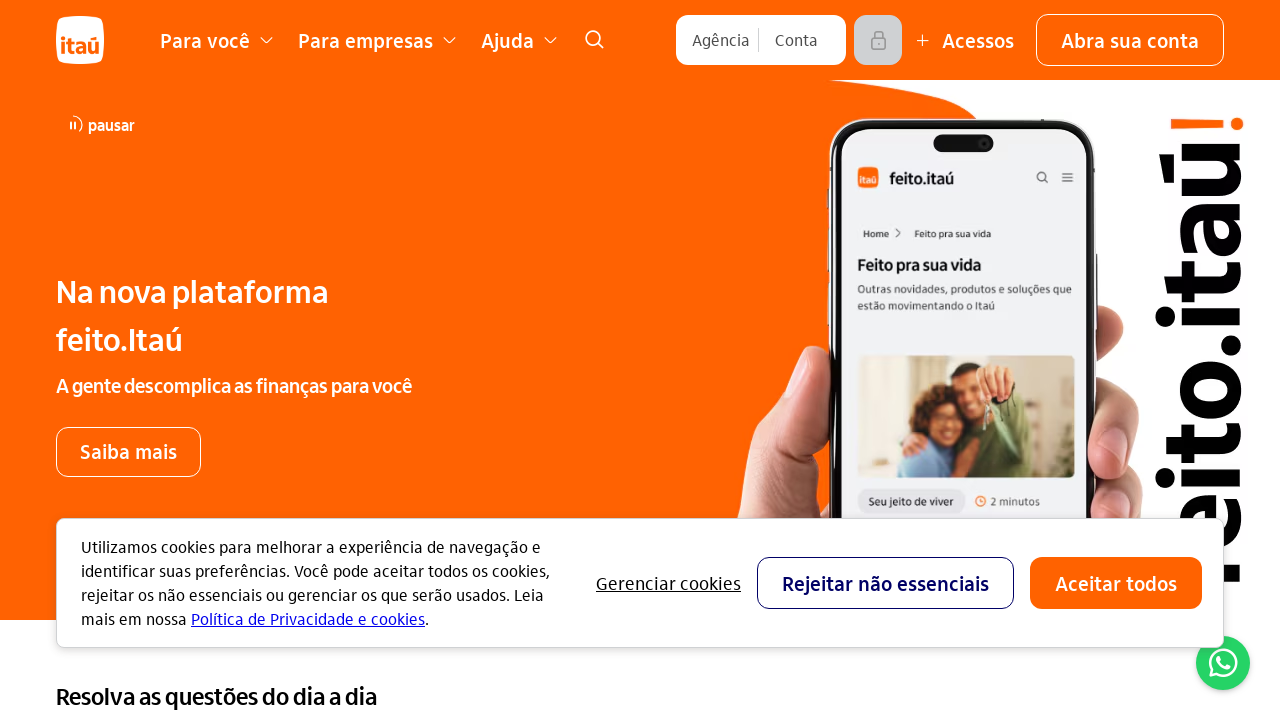